Tests Python.org search functionality by entering "pycon" in the search box and submitting the search

Starting URL: http://www.python.org

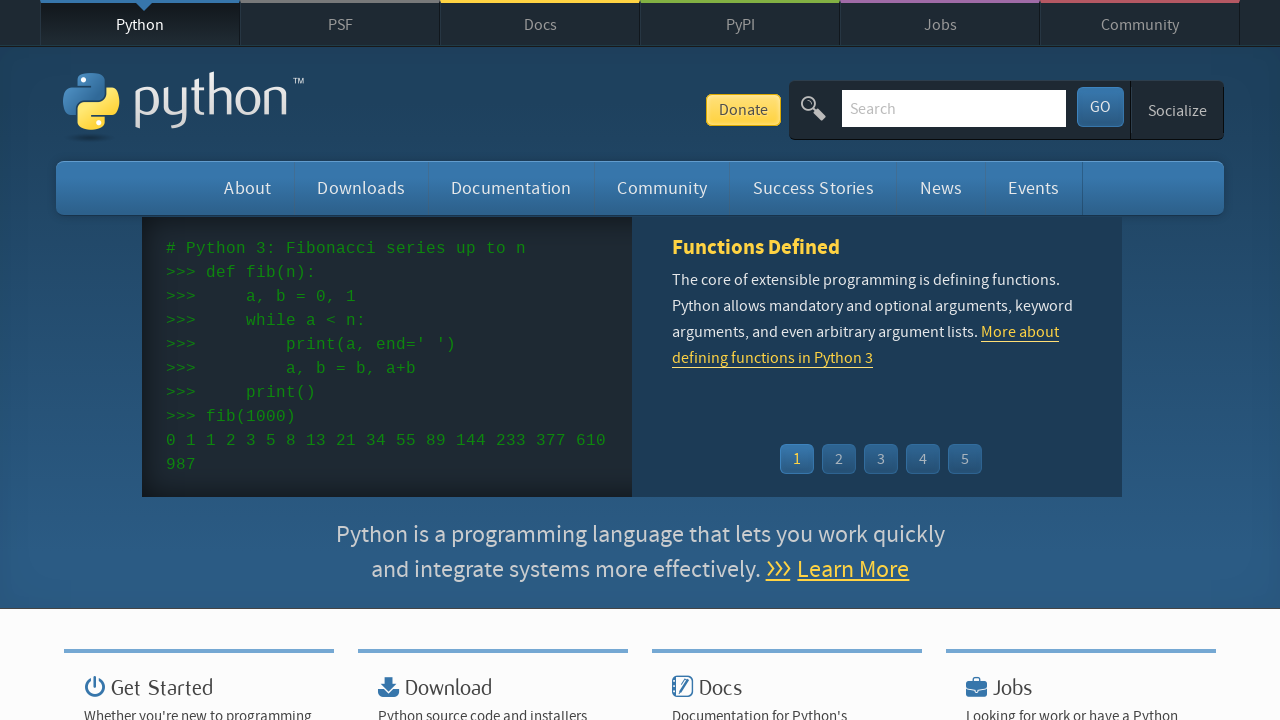

Located search input field by name 'q'
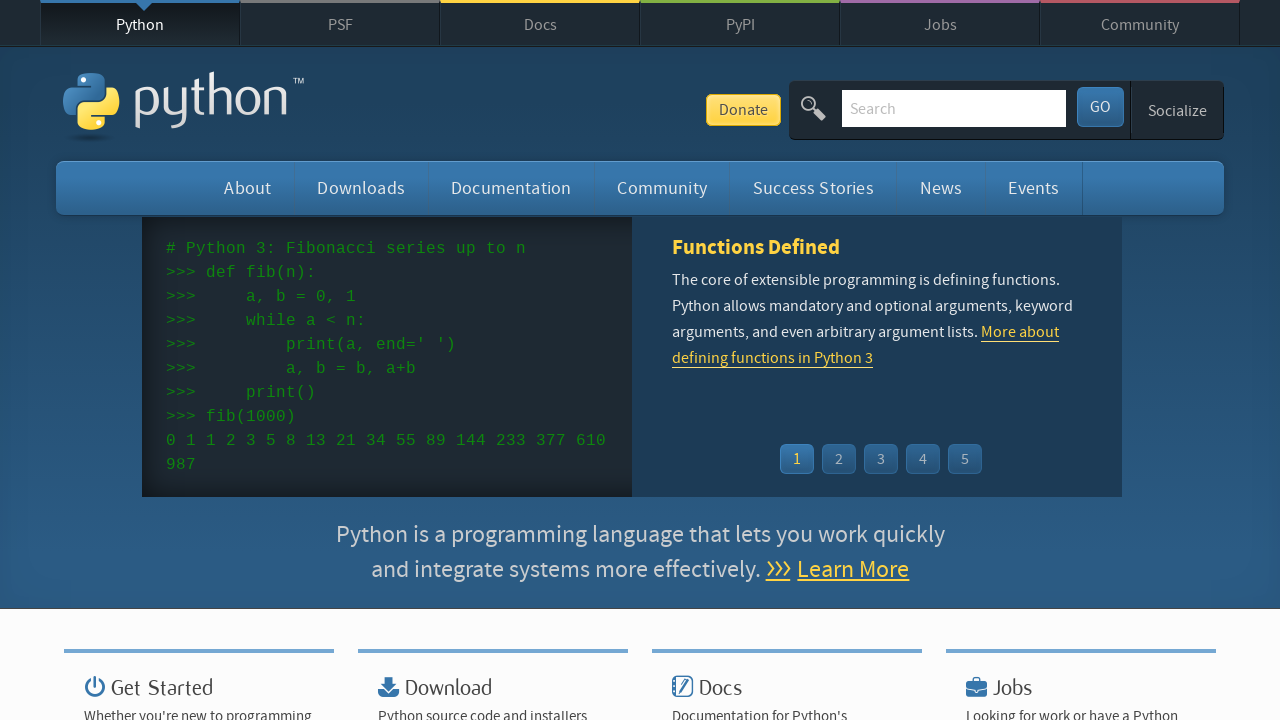

Cleared the search field on input[name="q"]
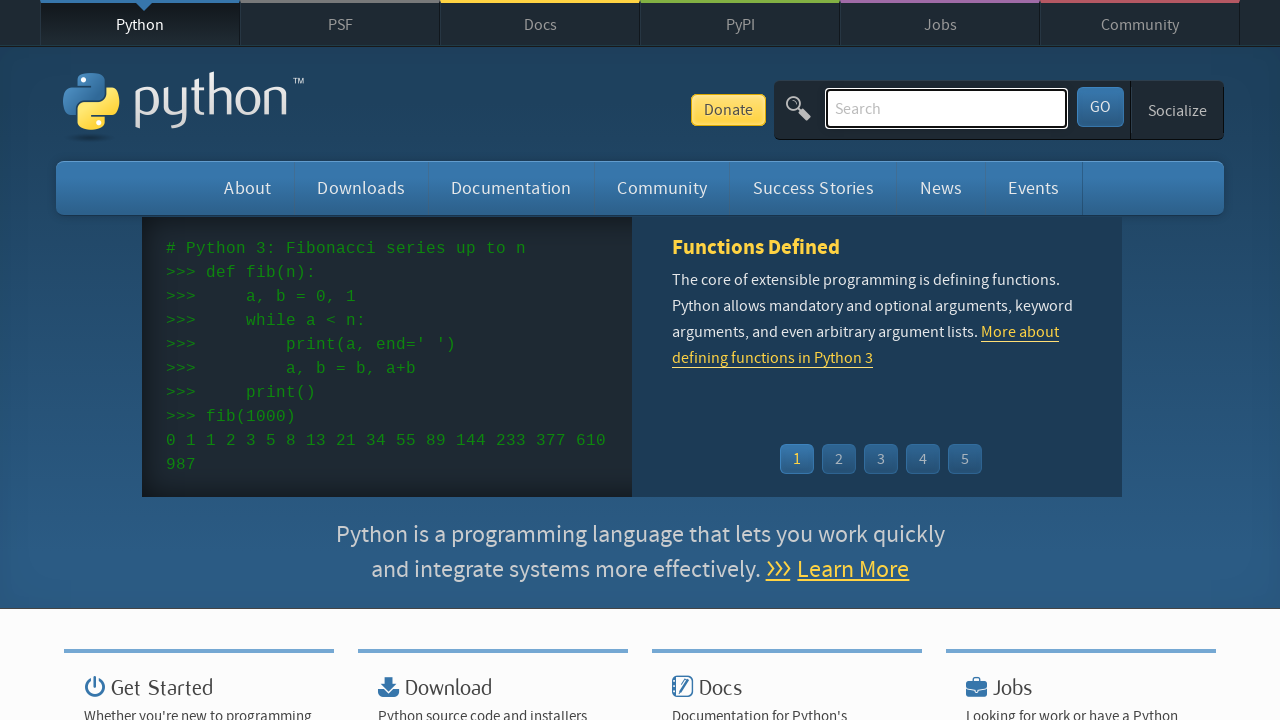

Filled search field with 'pycon' on input[name="q"]
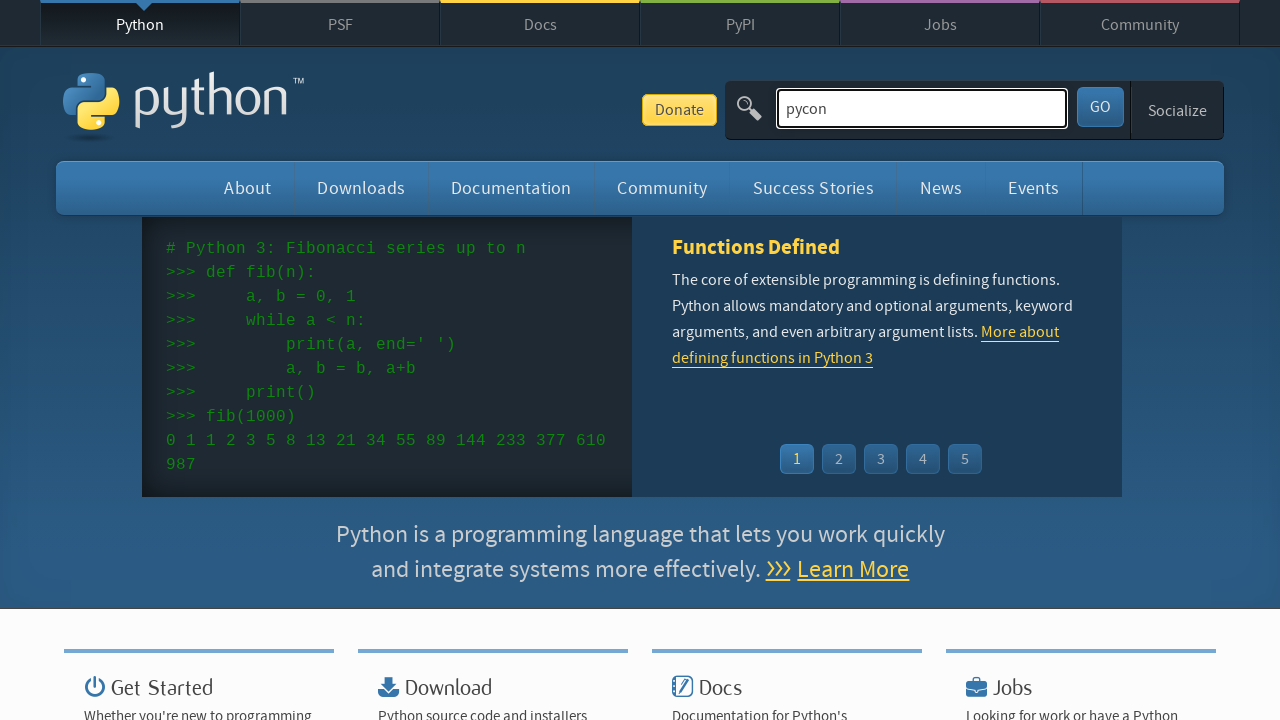

Pressed Enter to submit search on input[name="q"]
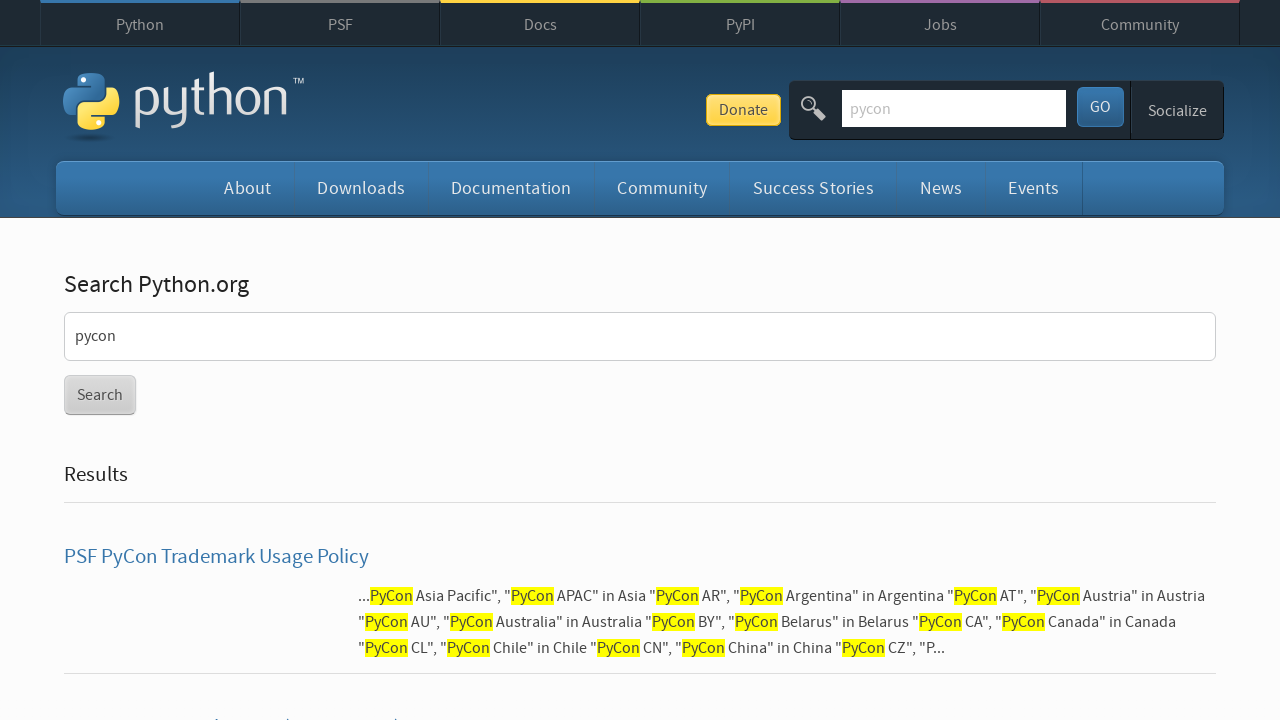

Waited for search results to load (networkidle)
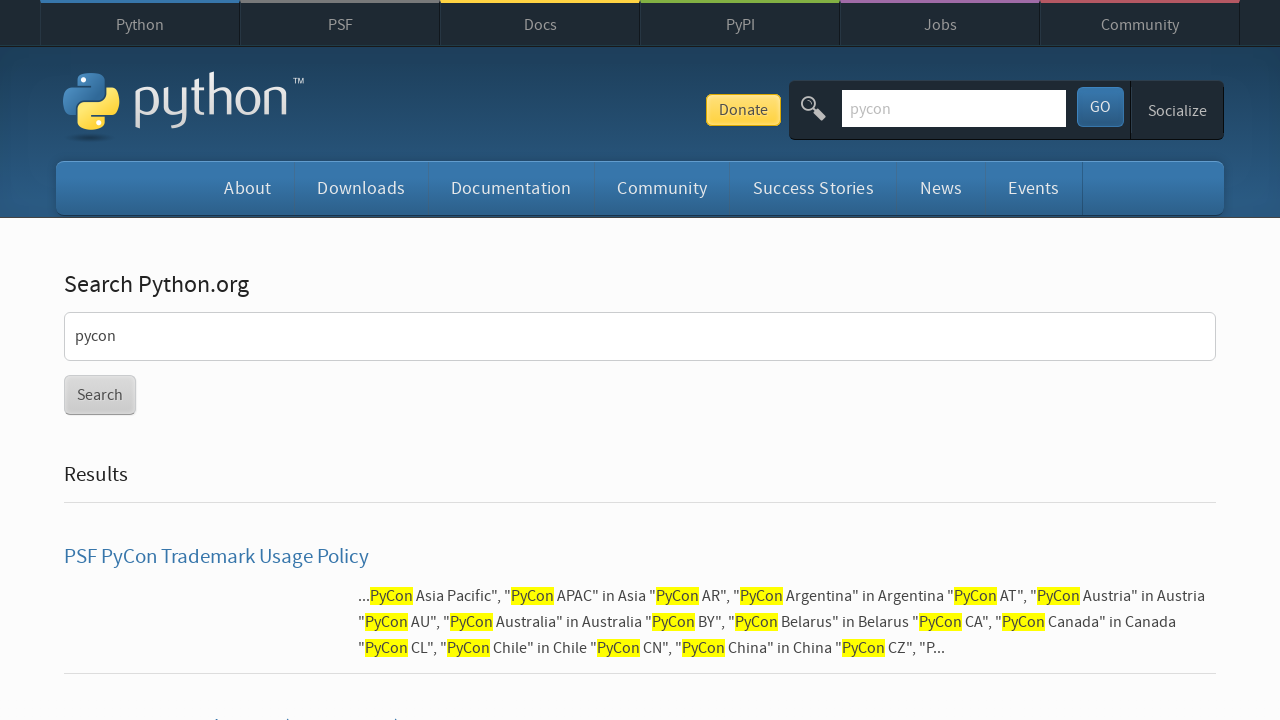

Verified that 'No results found' is not in the page content
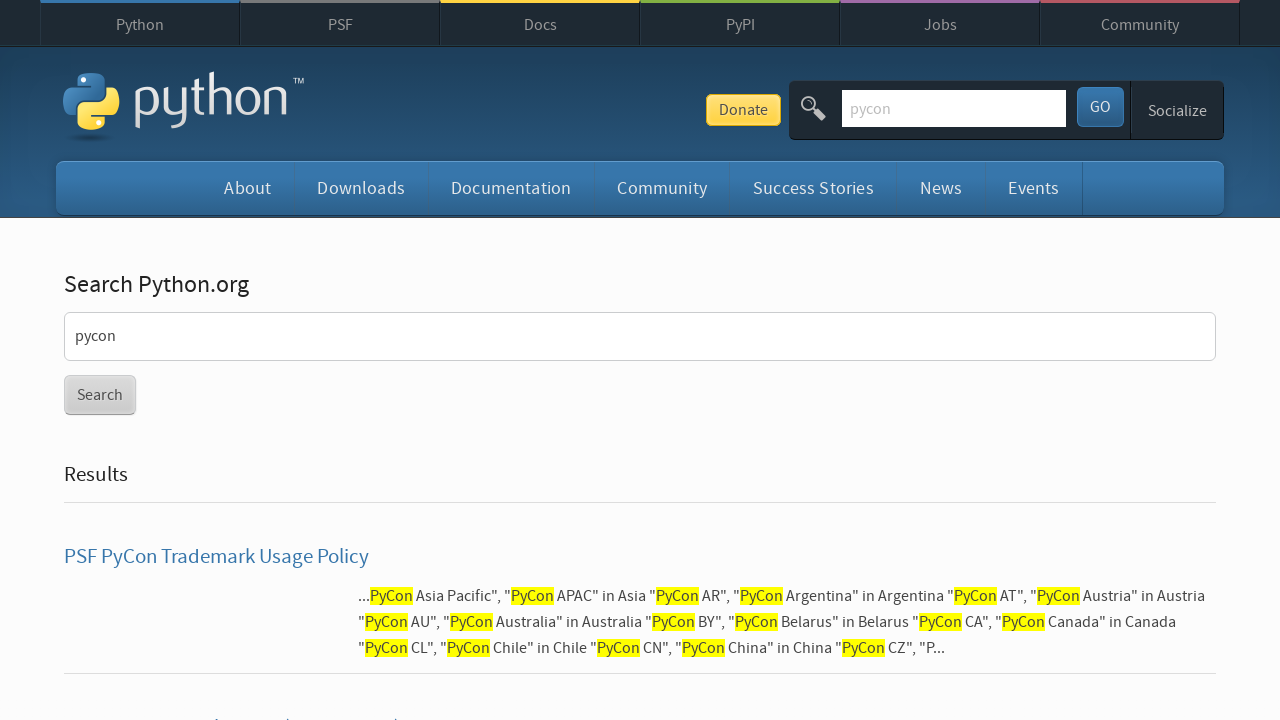

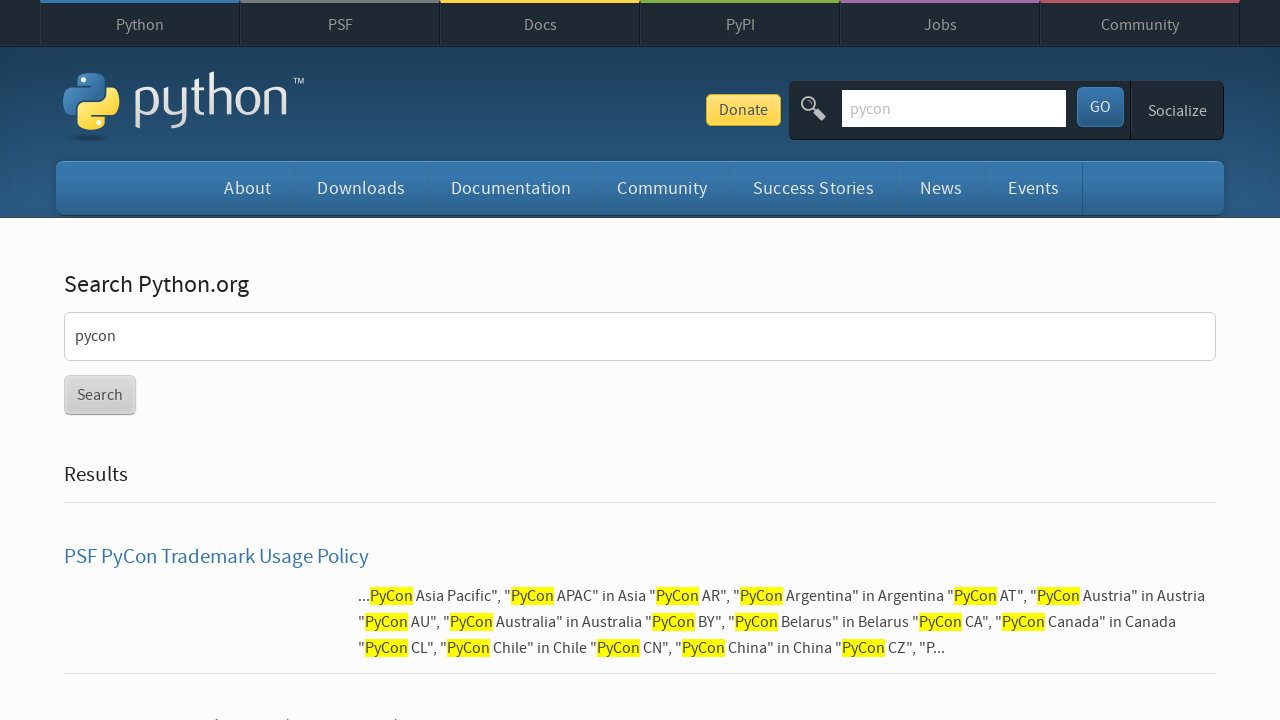